Tests various form controls on an automation practice page including checkboxes, radio buttons, and show/hide functionality

Starting URL: https://rahulshettyacademy.com/AutomationPractice/

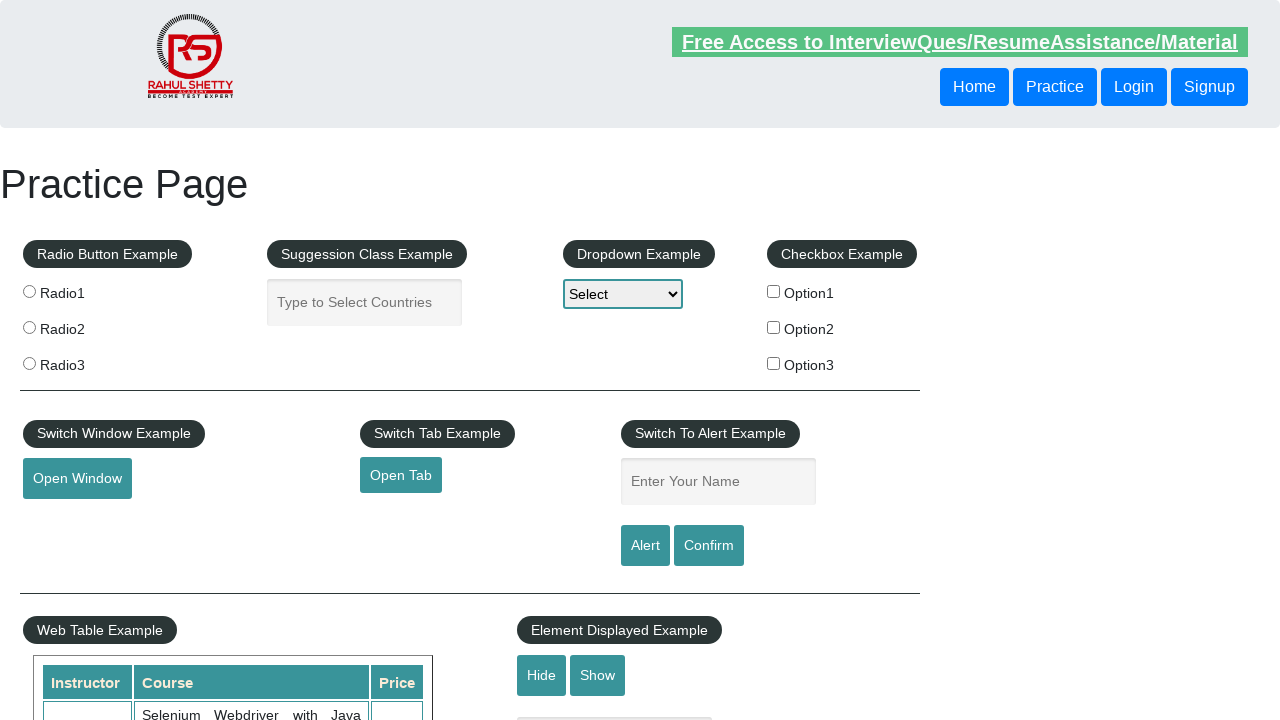

Navigated to automation practice page
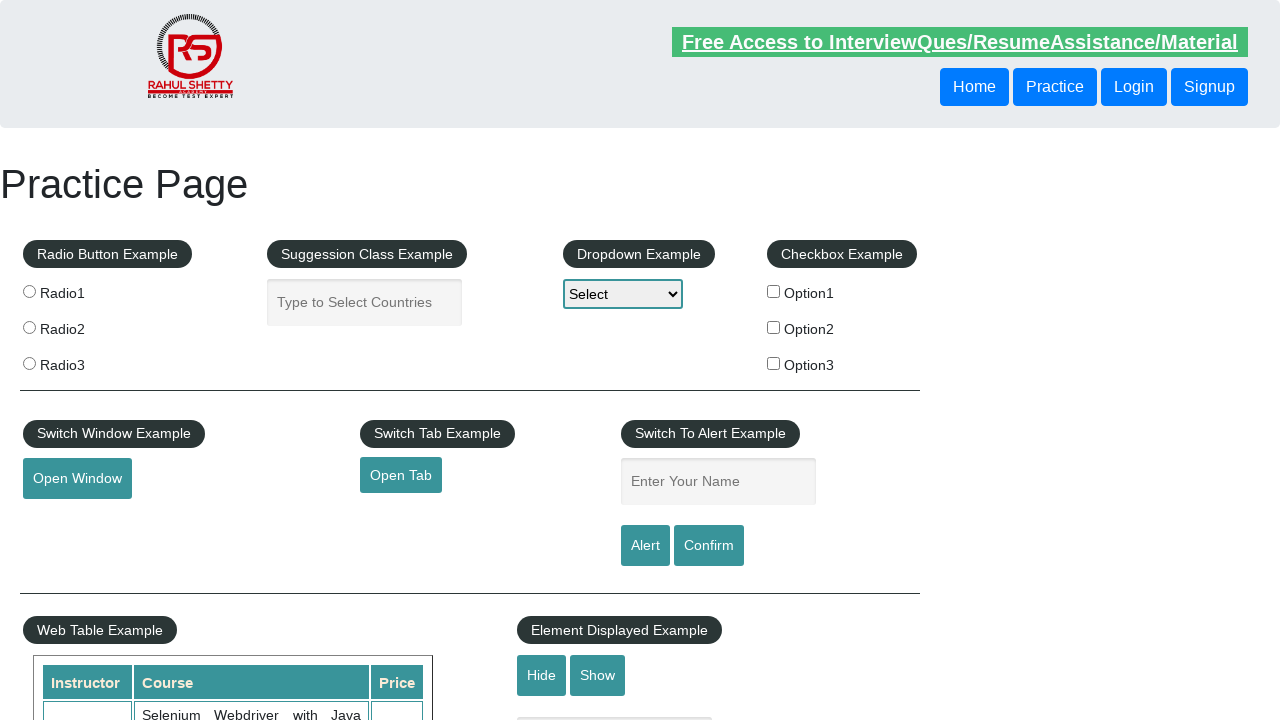

Located all checkboxes on the page
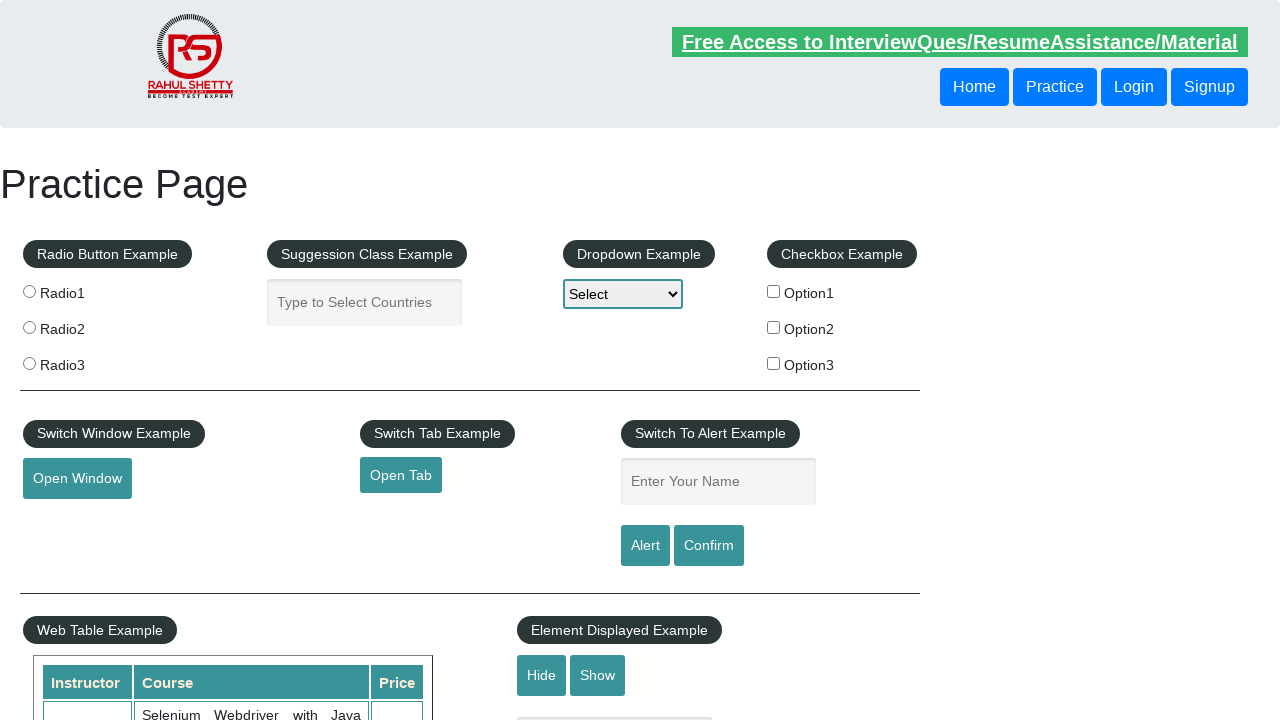

Clicked checkbox with value 'option2' at (774, 327) on xpath=//input[@type='checkbox'] >> nth=1
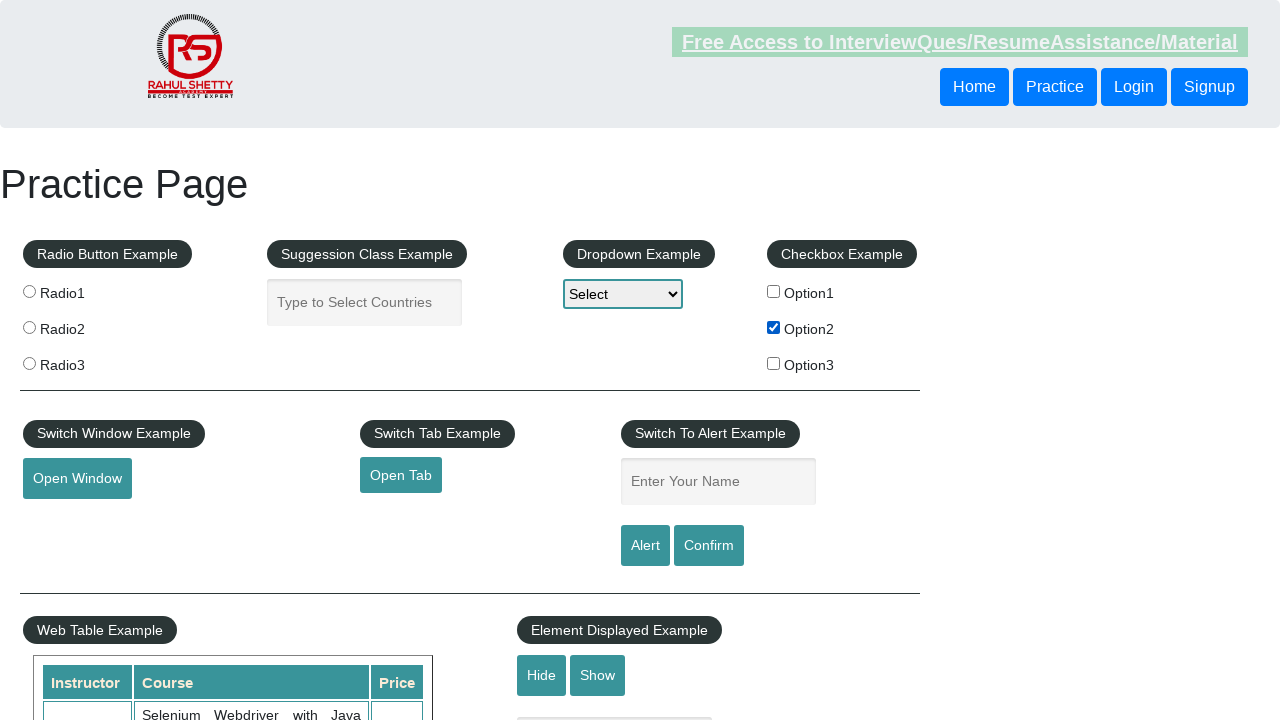

Located all radio buttons on the page
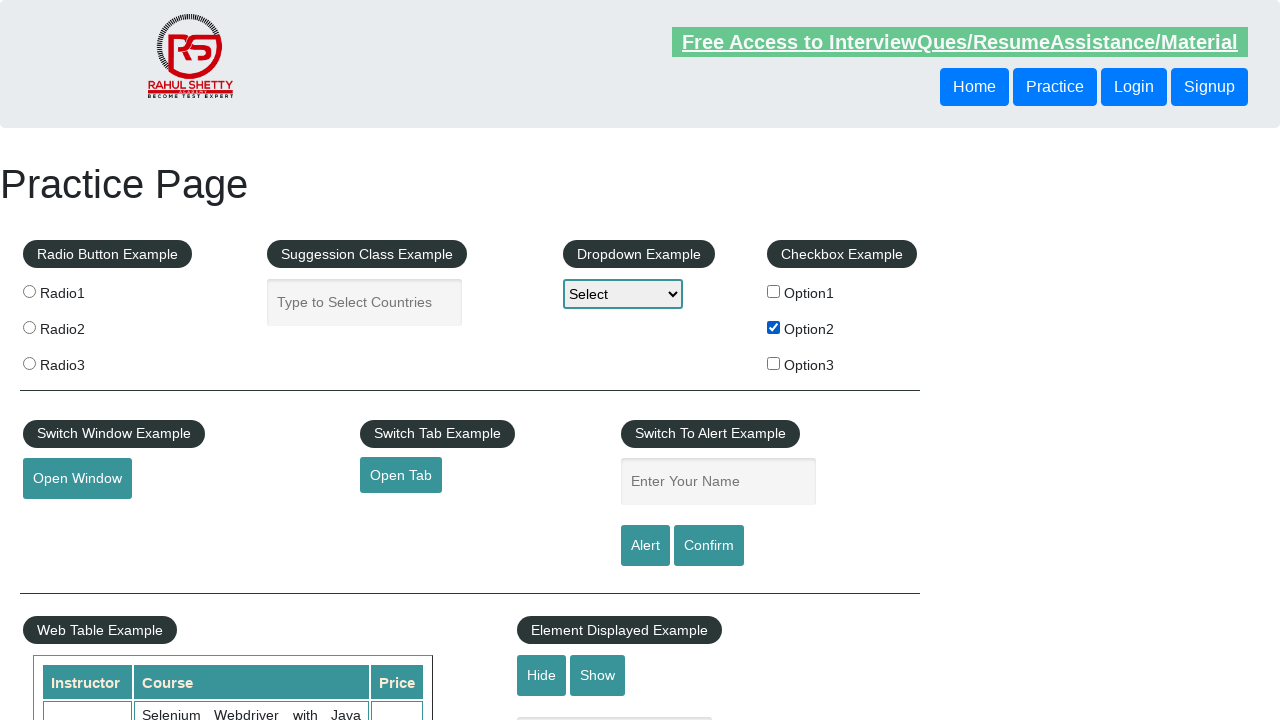

Clicked radio button with value 'radio3' at (29, 363) on xpath=//input[@name='radioButton'] >> nth=2
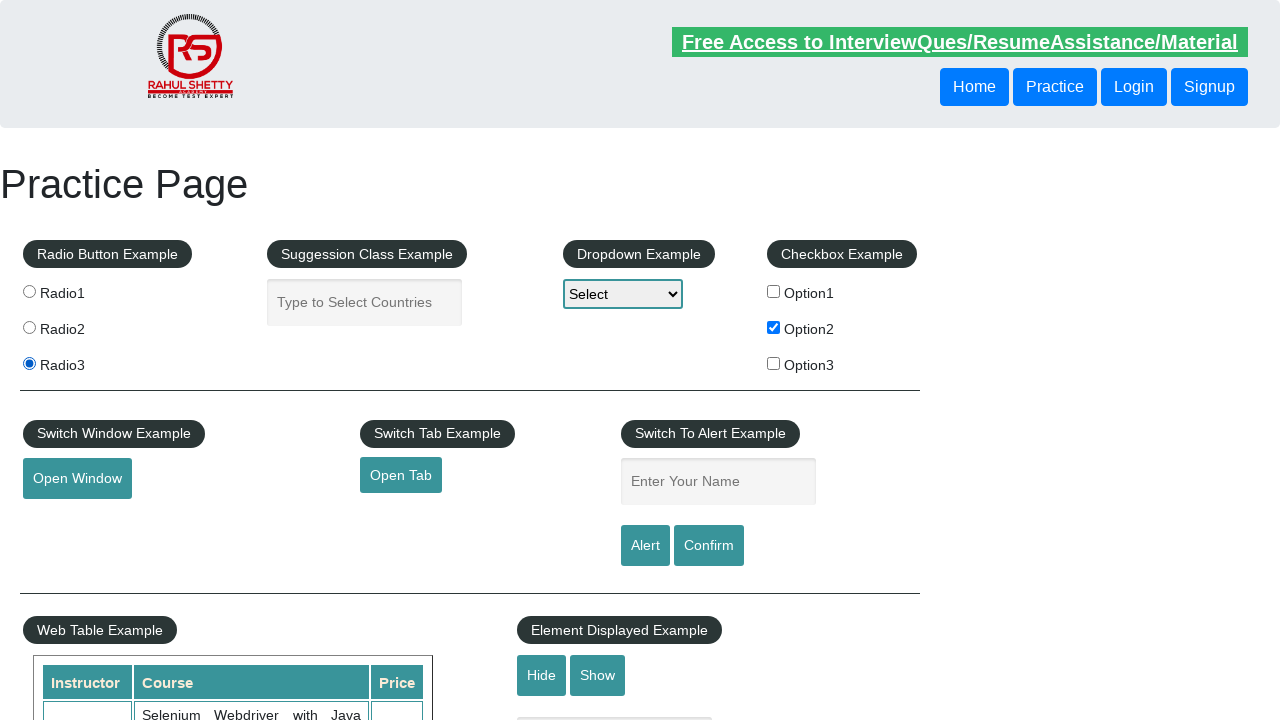

Verified show-hide element is visible
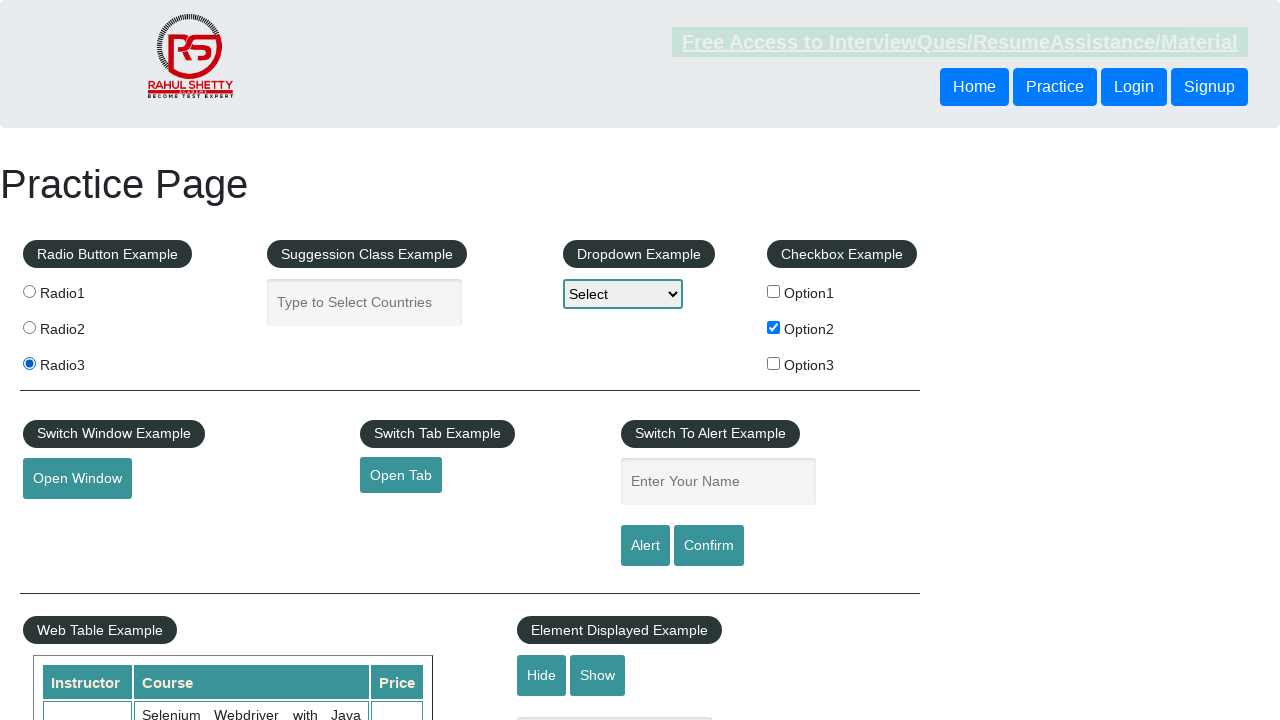

Clicked hide button to hide the element at (542, 675) on #hide-textbox
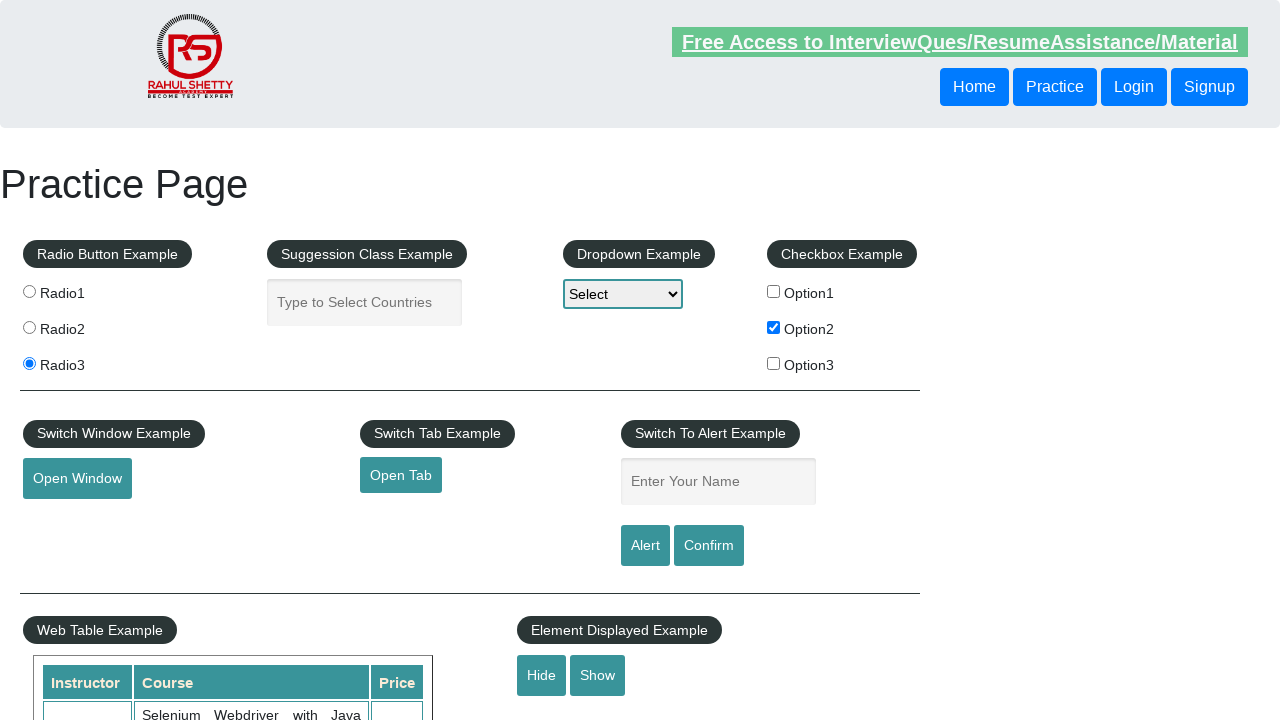

Verified show-hide element is now hidden
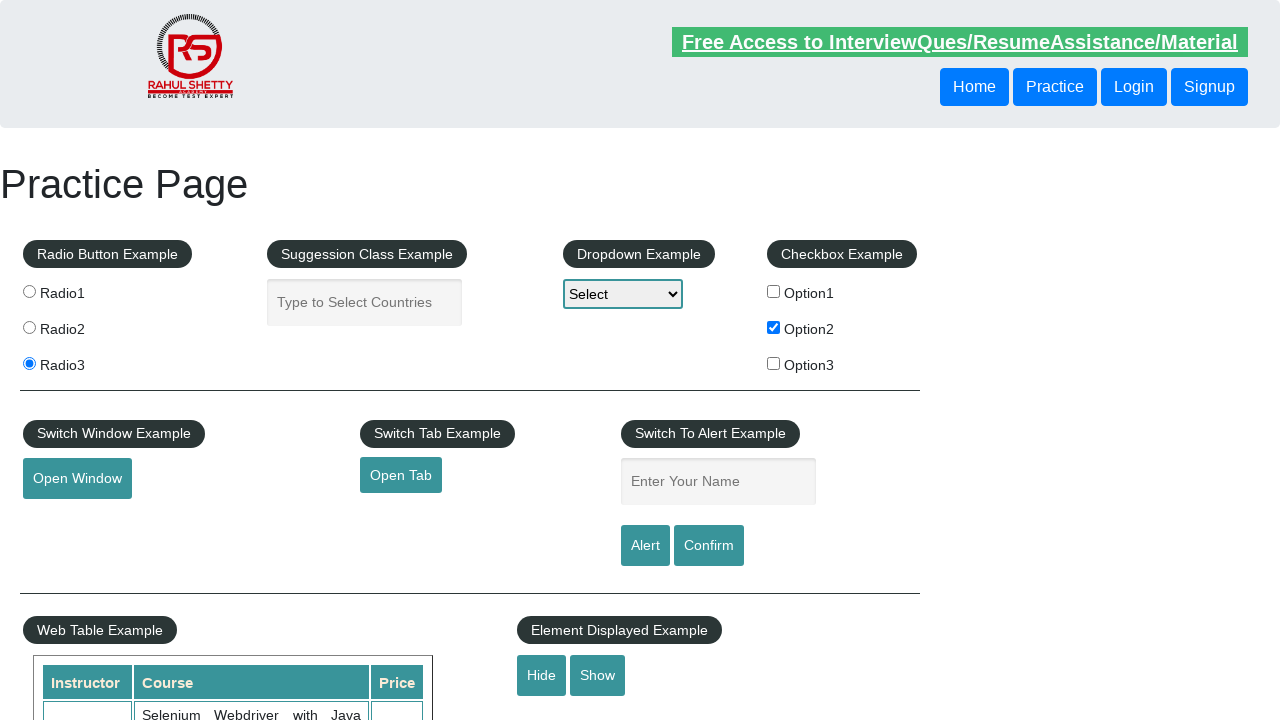

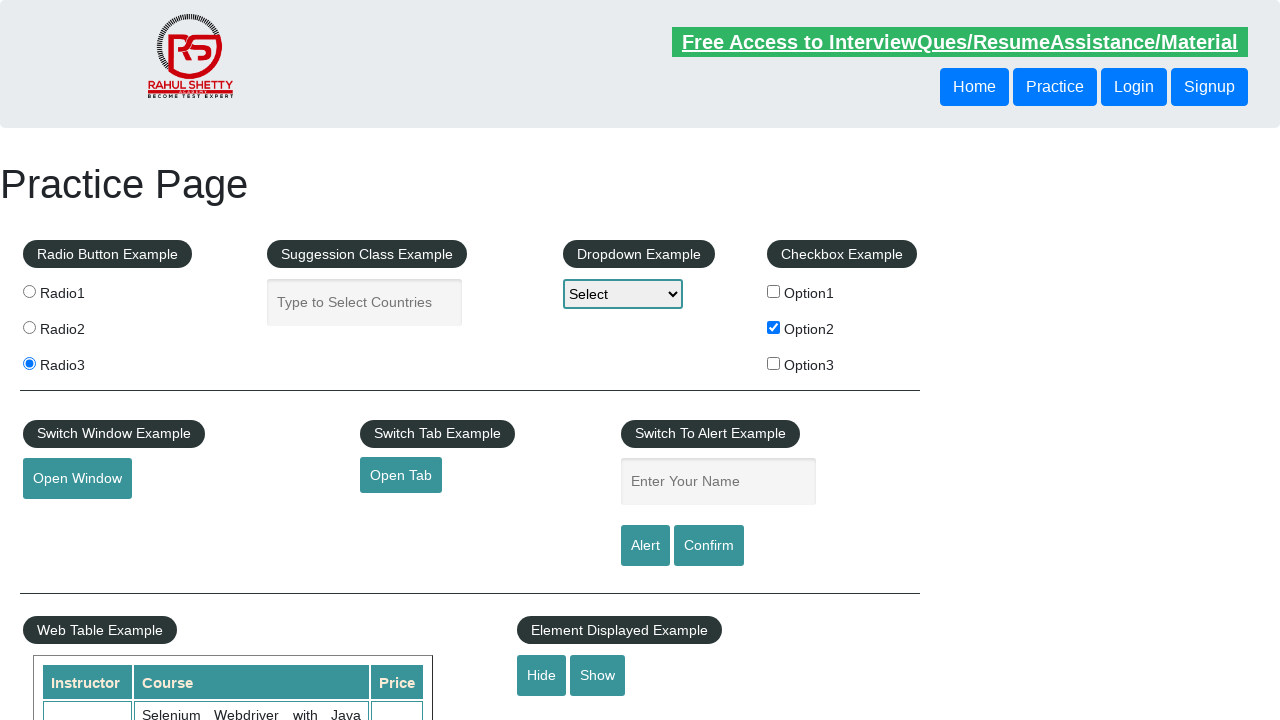